Tests filling a username field in a basic HTML form and verifying the submitted value is displayed correctly

Starting URL: https://testpages.eviltester.com/styled/basic-html-form-test.html

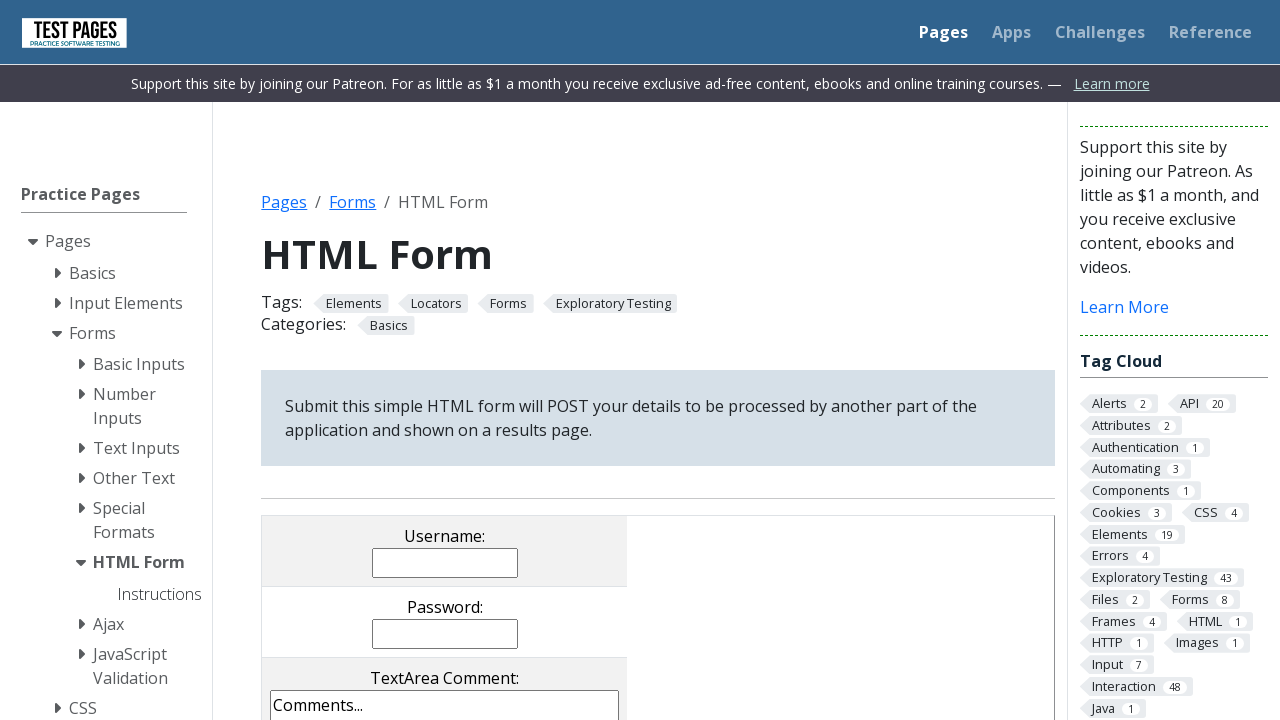

Navigated to basic HTML form test page
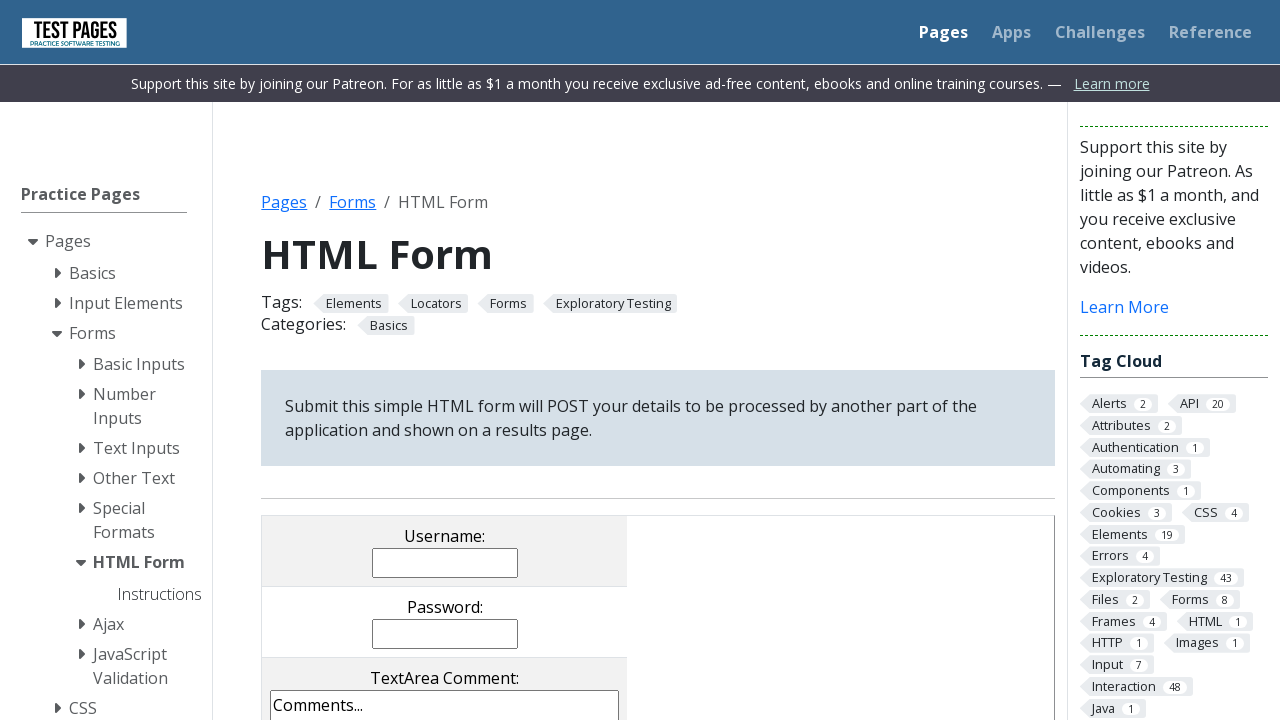

Filled username field with 'Evgeniia' on input[name='username']
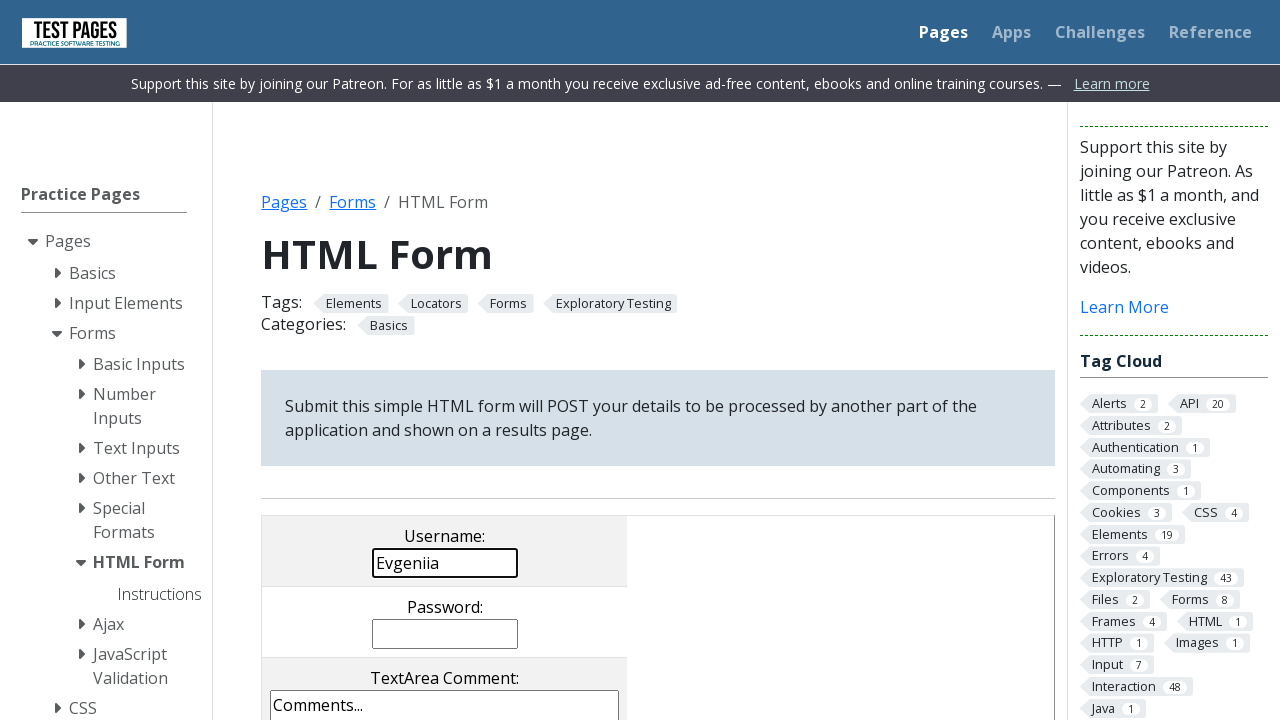

Clicked submit button at (504, 360) on input[value='submit']
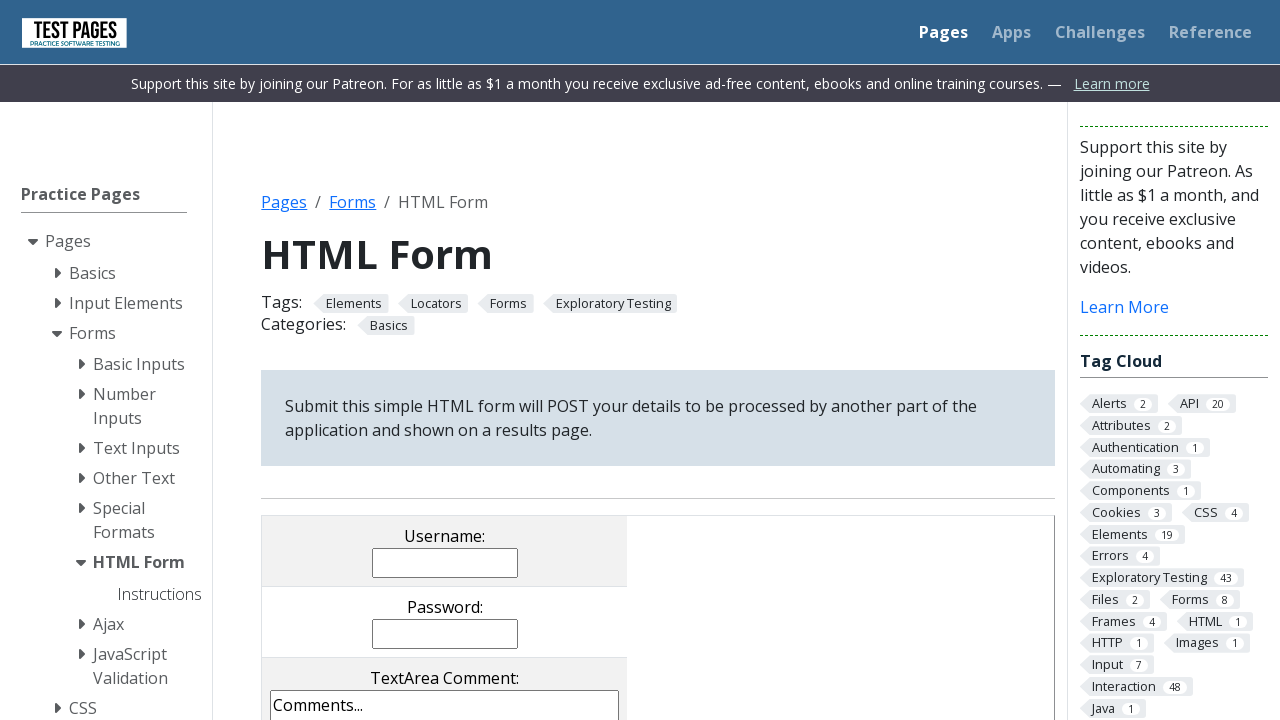

Username value confirmation element loaded
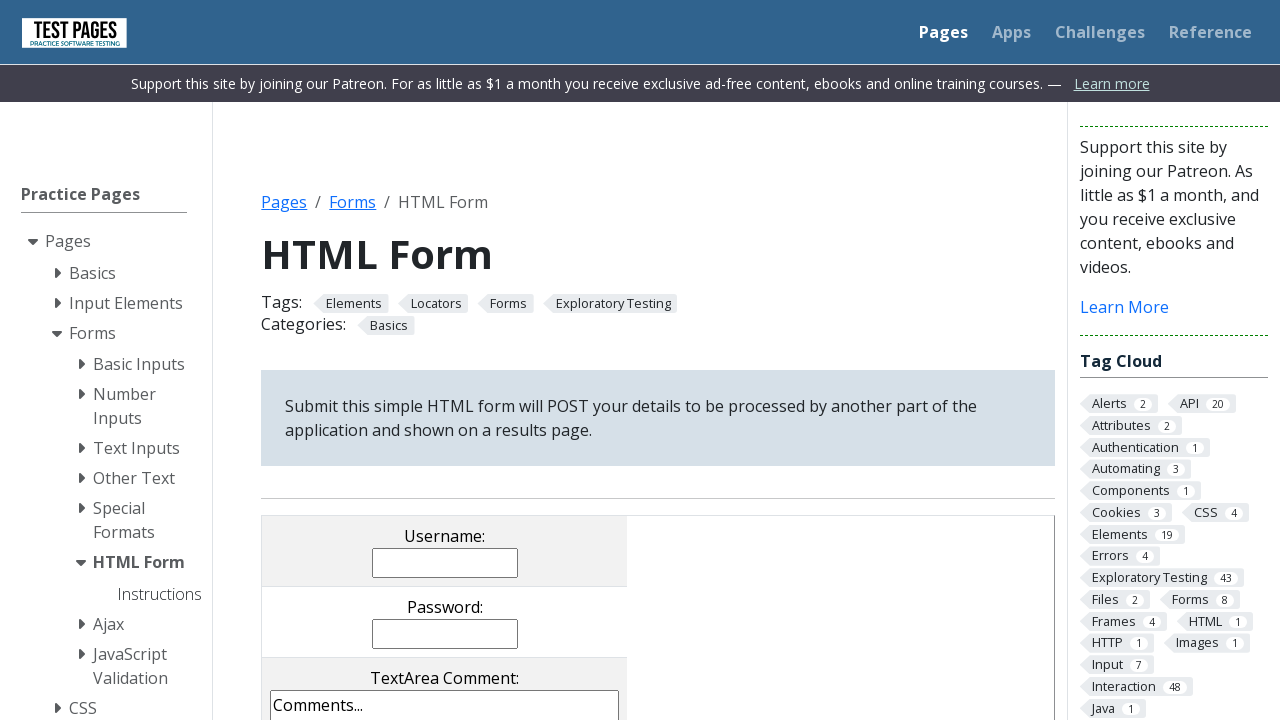

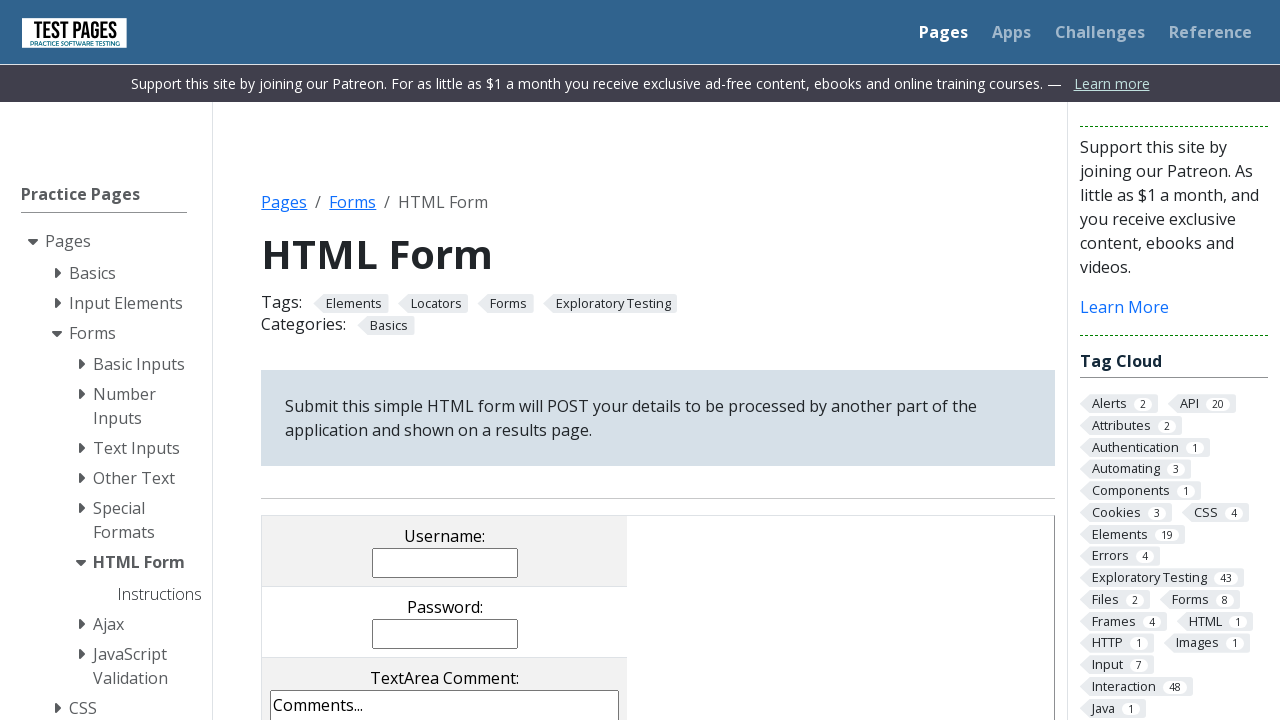